Navigates to the Inmakes Education about page and verifies that specific content paragraphs containing information about the company are displayed on the page.

Starting URL: https://inmakesedu.com/about_us

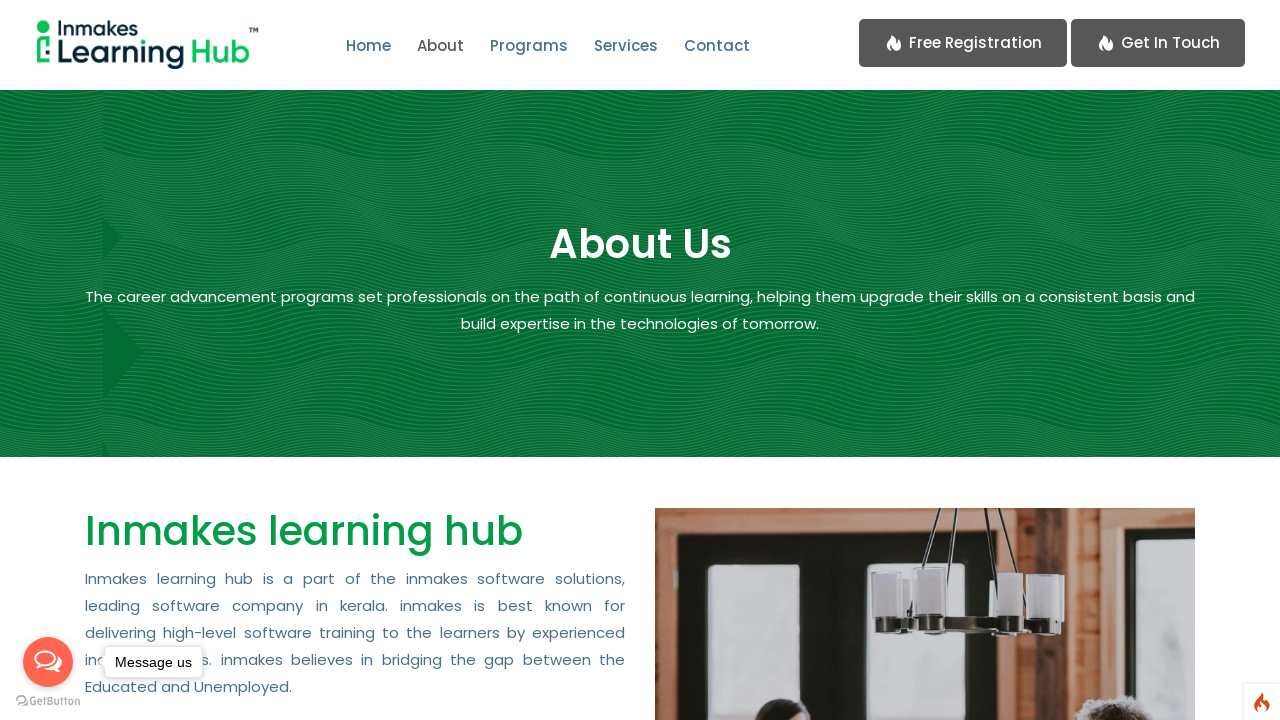

Waited for paragraph containing 'best known' text to load
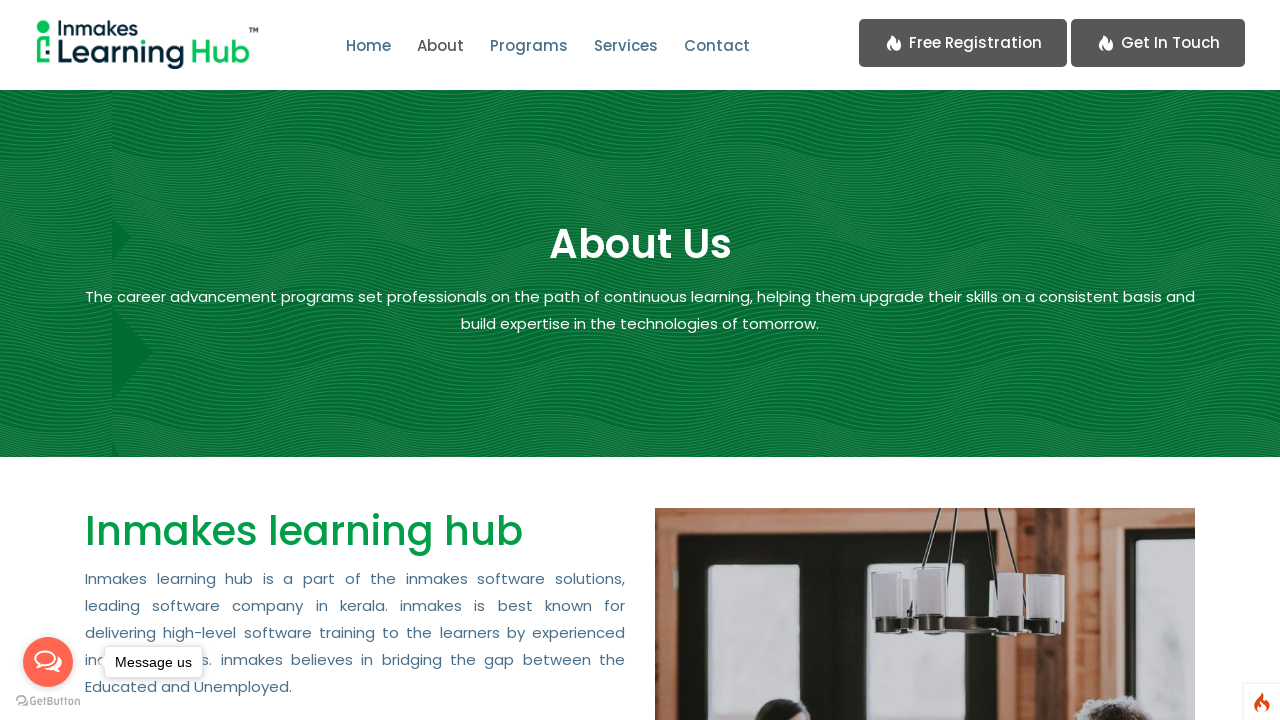

Waited for paragraph containing 'credentials' text to load
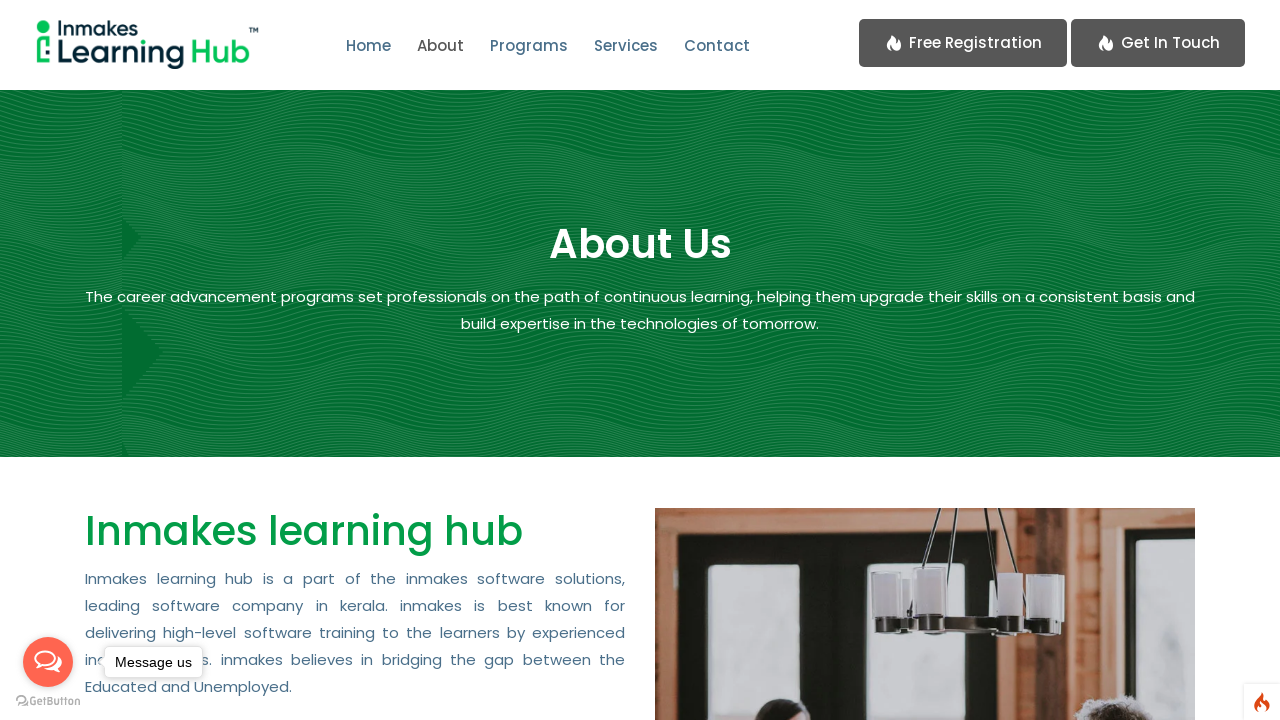

Waited for paragraph containing 'Blockchain' text to load
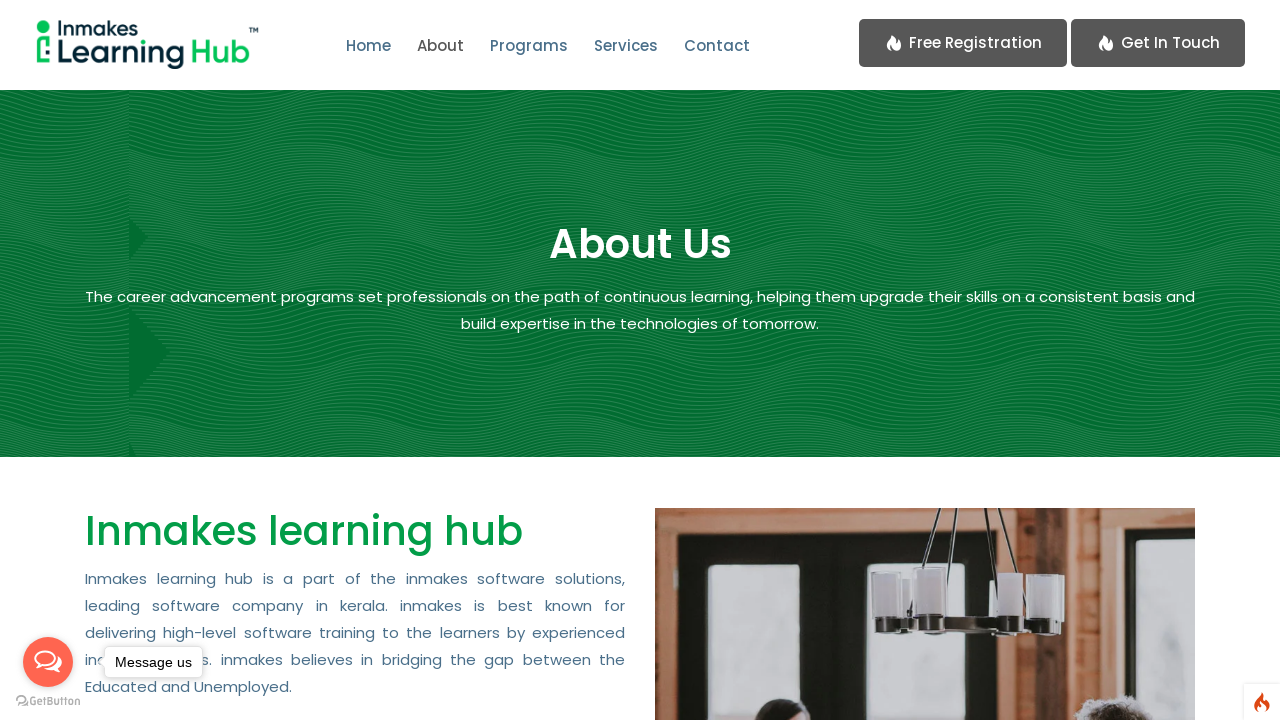

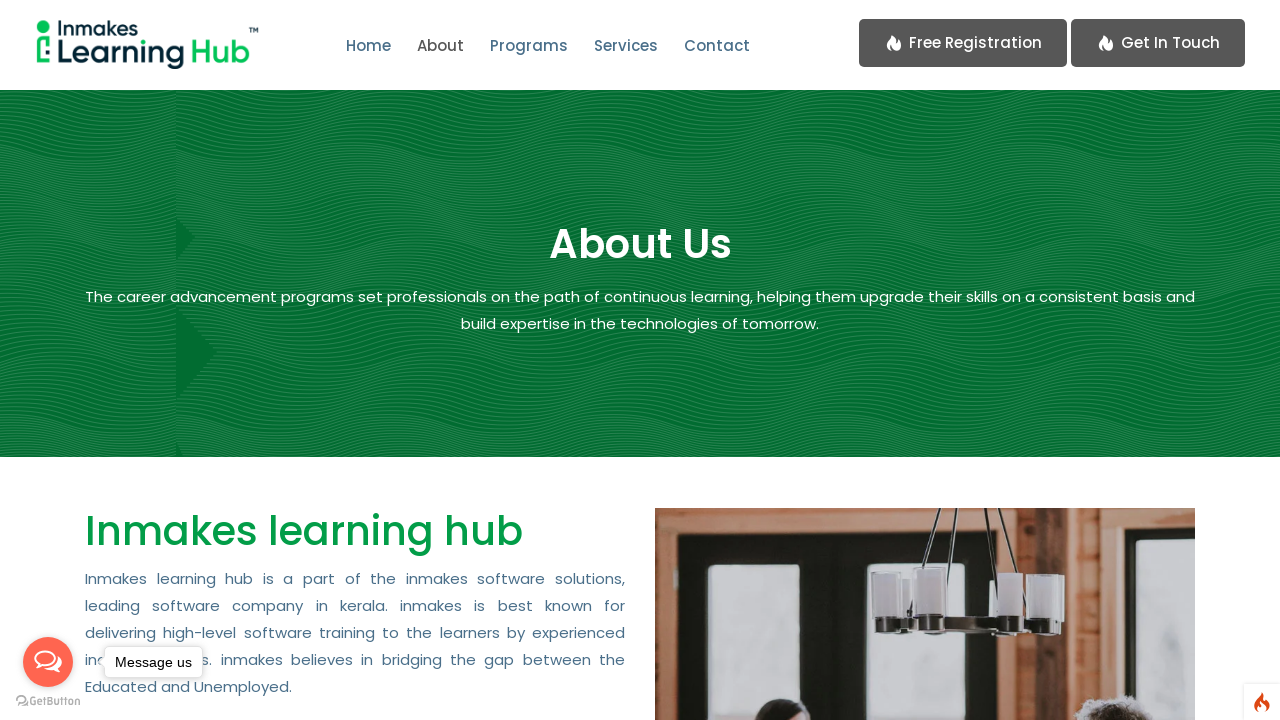